Tests navigation through Selenium documentation by clicking on the Grid link and then the Components link, verifying the correct page loads with the expected title

Starting URL: https://www.selenium.dev/documentation/webdriver/getting_started

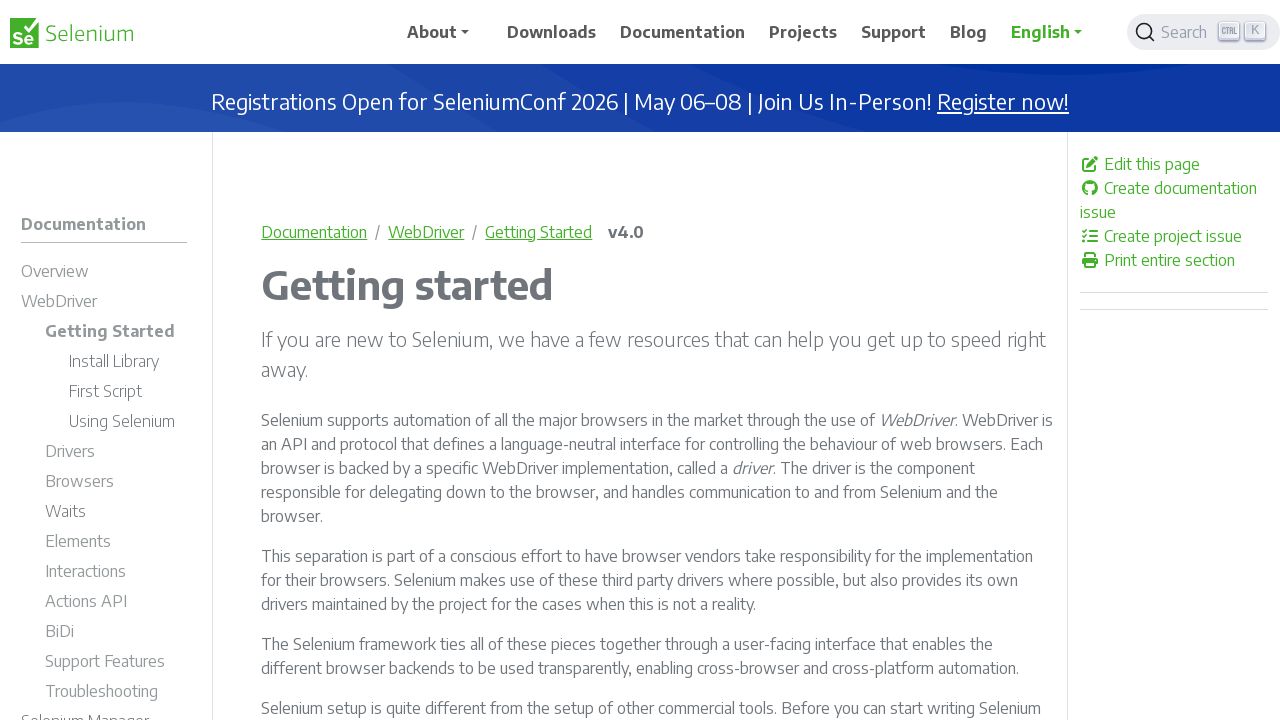

Scrolled Grid link into view
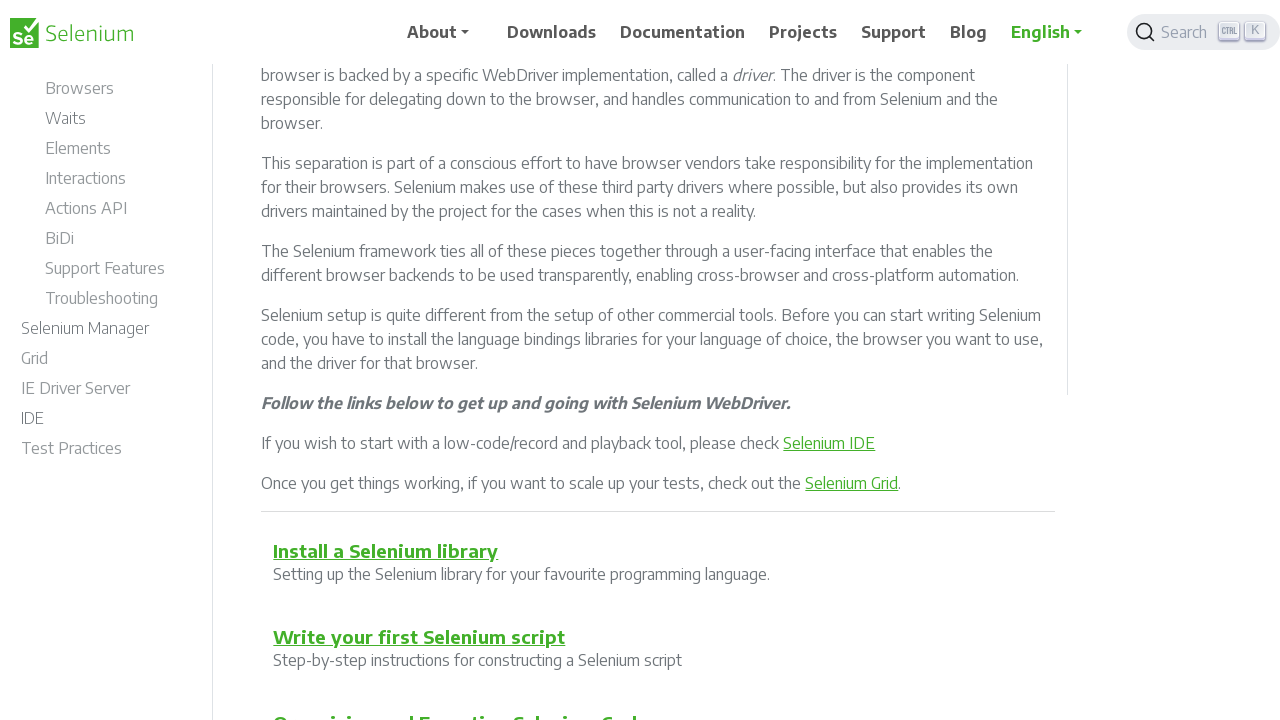

Clicked on Grid link in documentation navigation at (104, 361) on #m-documentationgrid
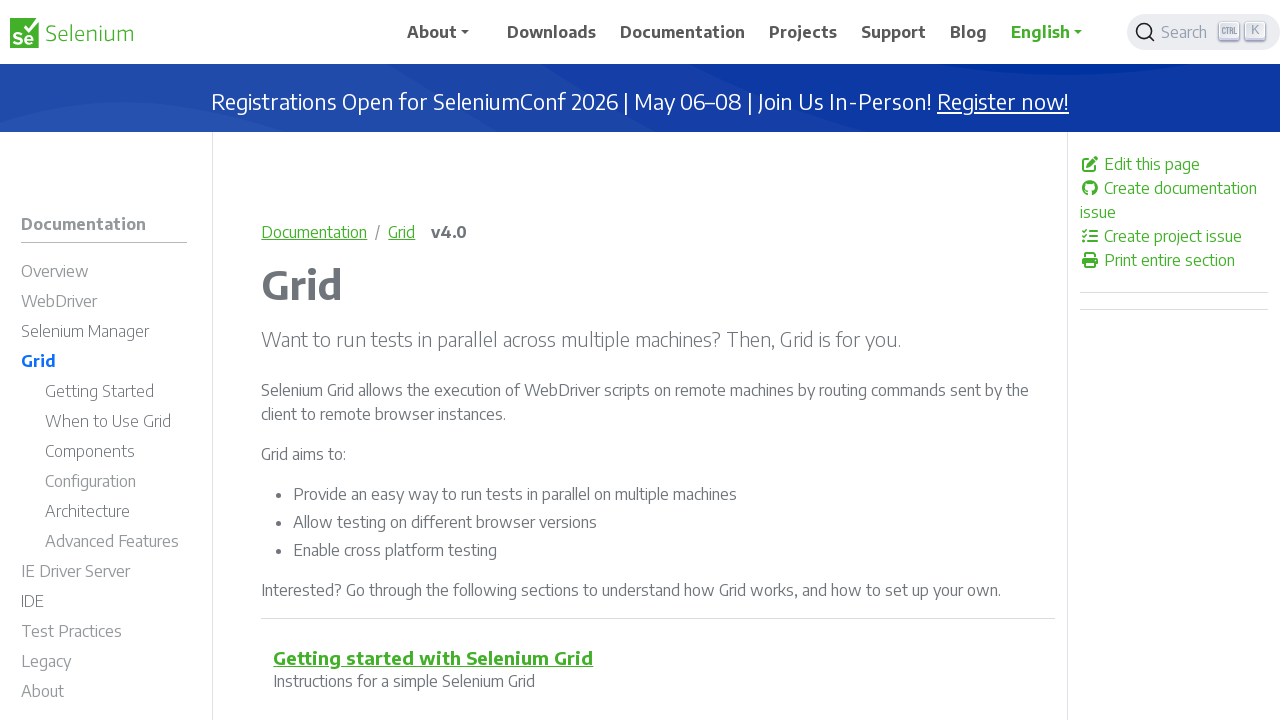

Clicked on Components link under Grid section at (116, 454) on #m-documentationgridcomponents
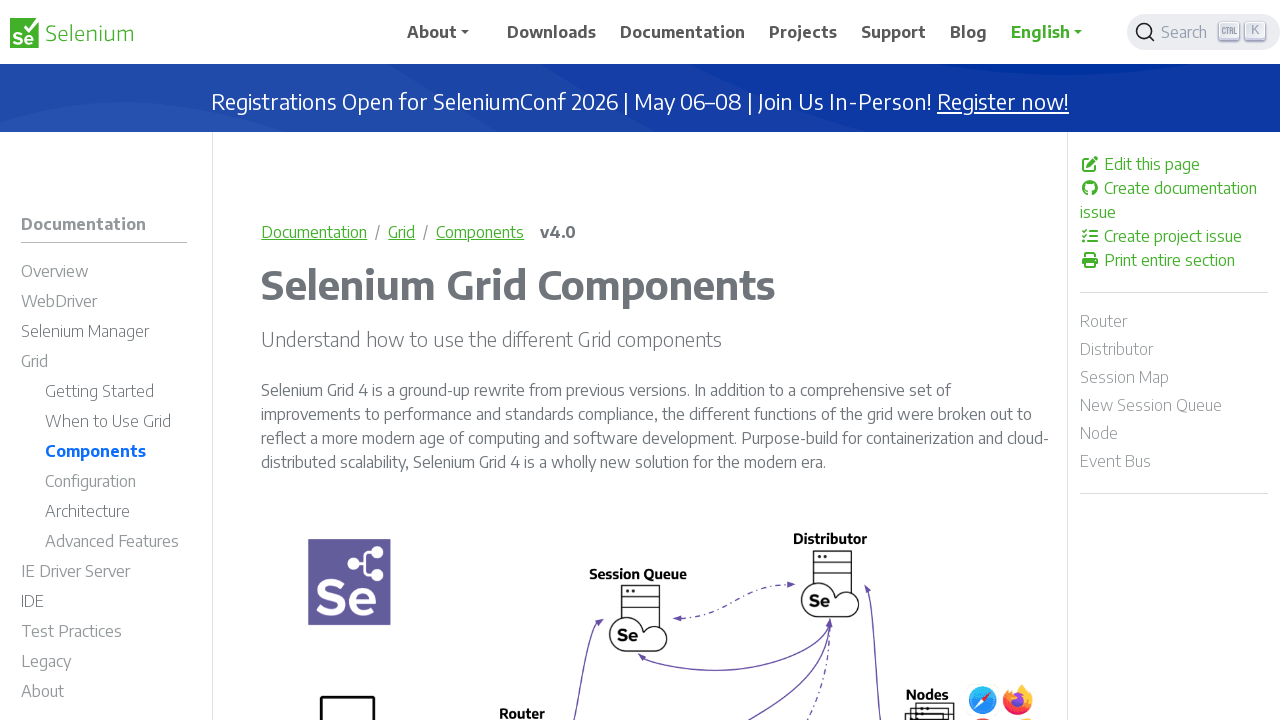

Navigated to Grid Components page at https://www.selenium.dev/documentation/grid/components/
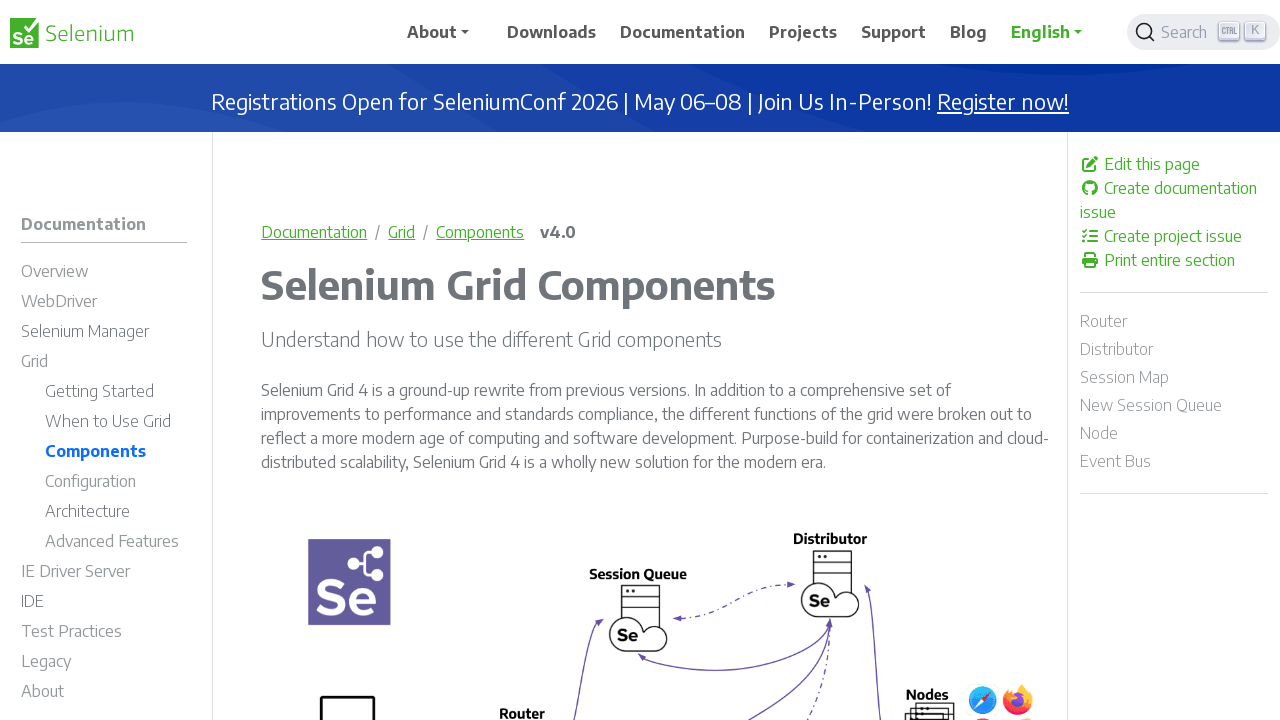

H1 title element loaded on Grid Components page
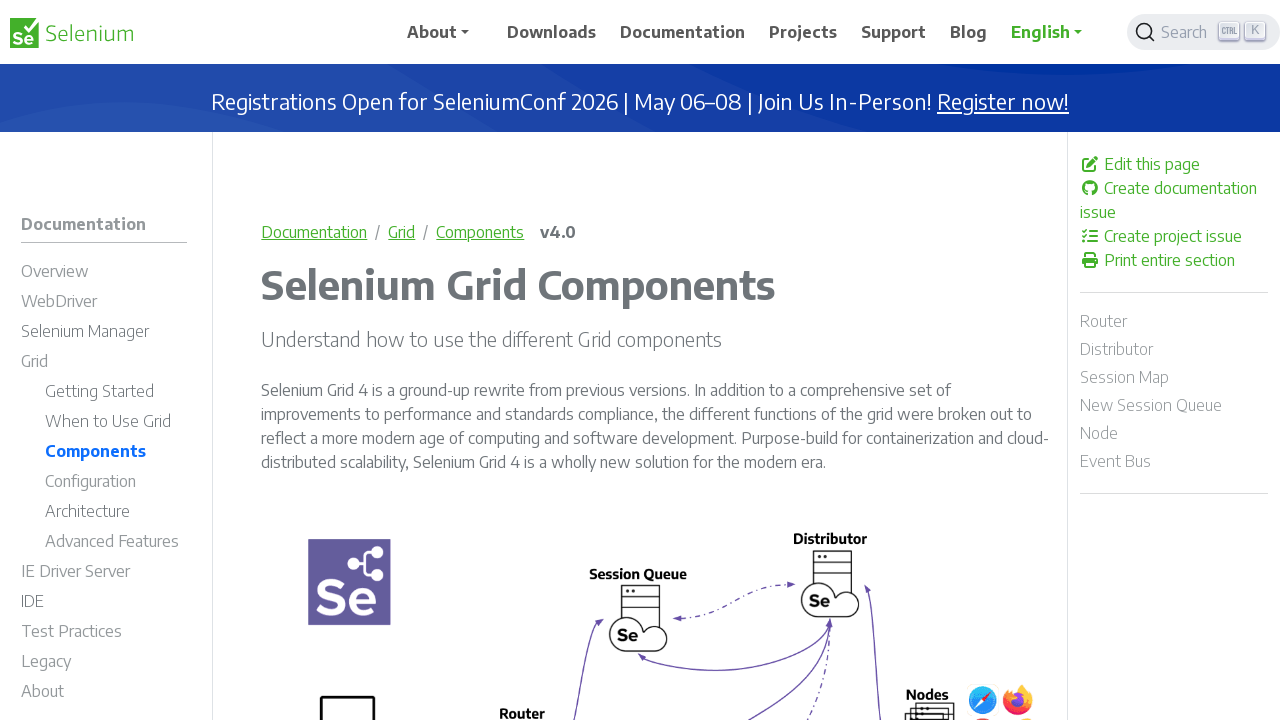

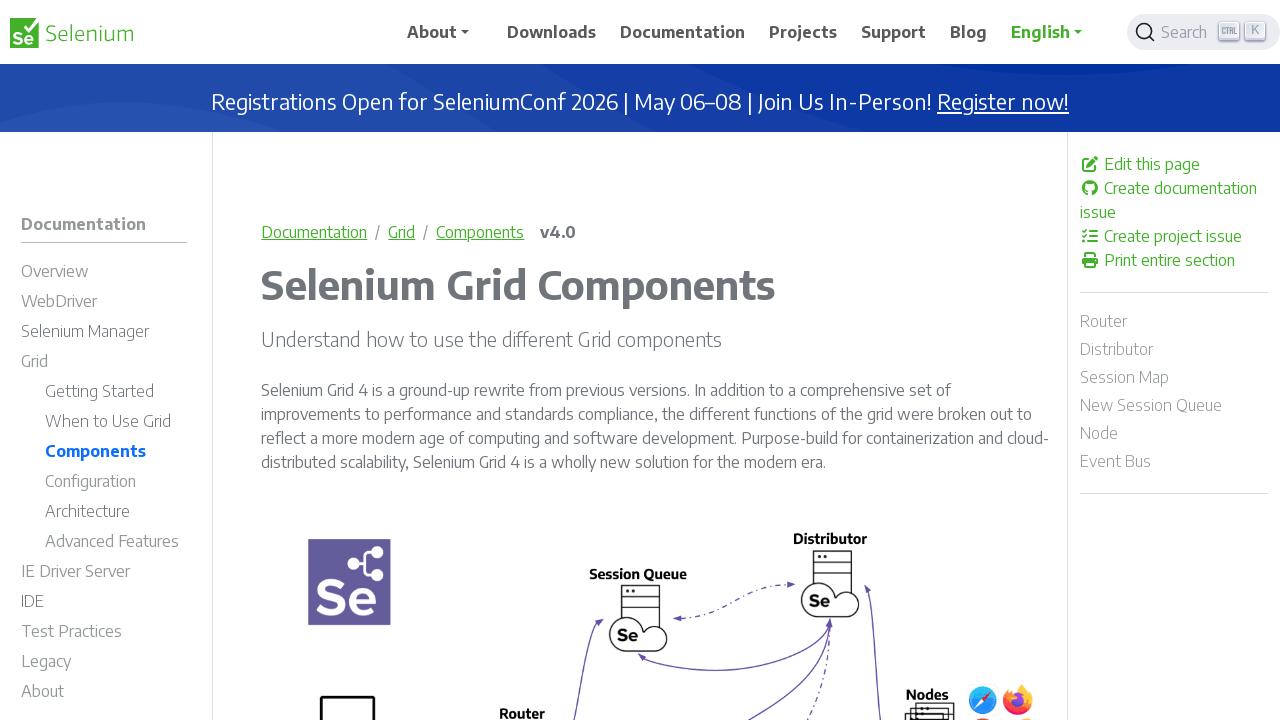